Tests dropdown/select element functionality by selecting options using different methods (by visible text and by index) on a practice automation website.

Starting URL: https://rahulshettyacademy.com/AutomationPractice/

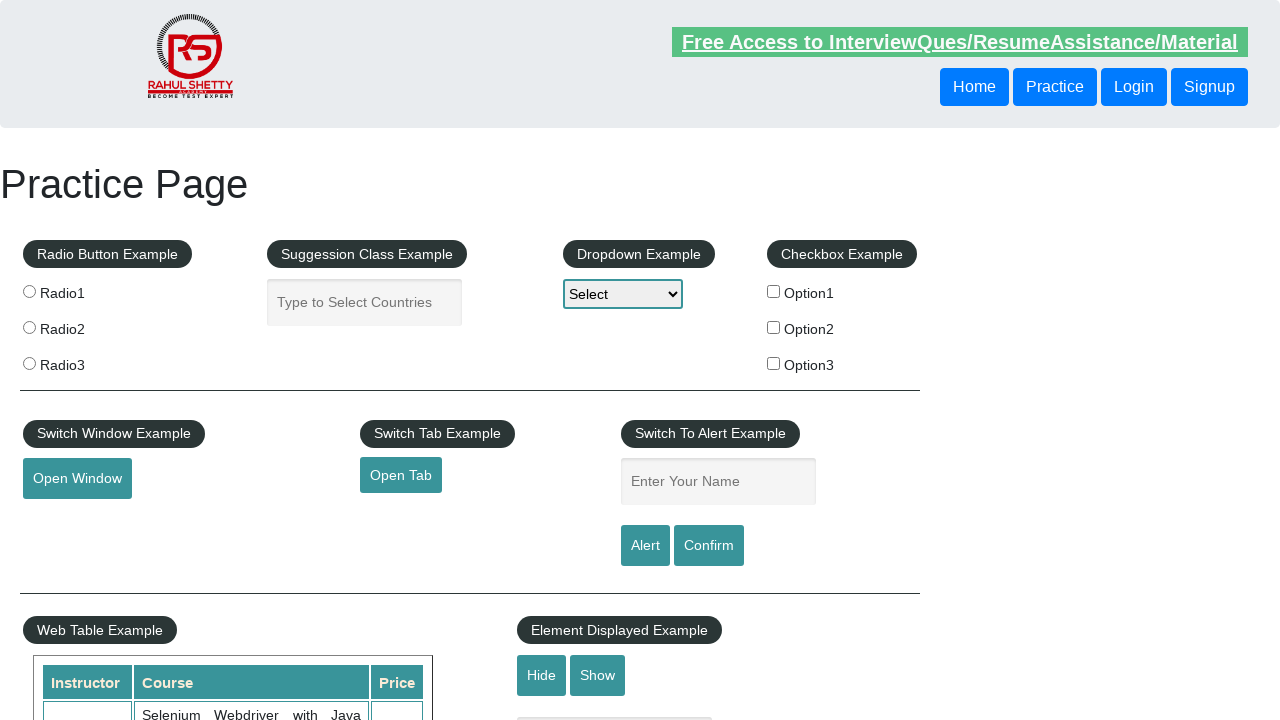

Clicked on dropdown element to open it at (623, 294) on #dropdown-class-example
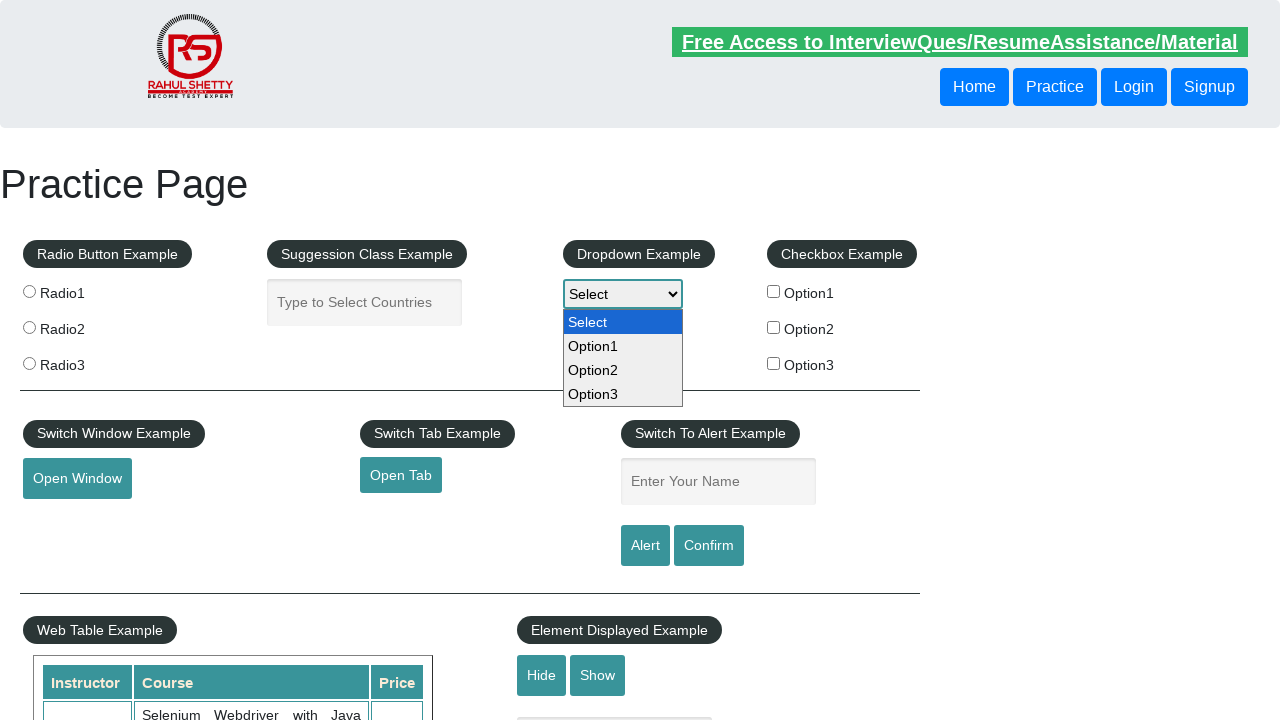

Selected 'Option2' from dropdown by visible text on #dropdown-class-example
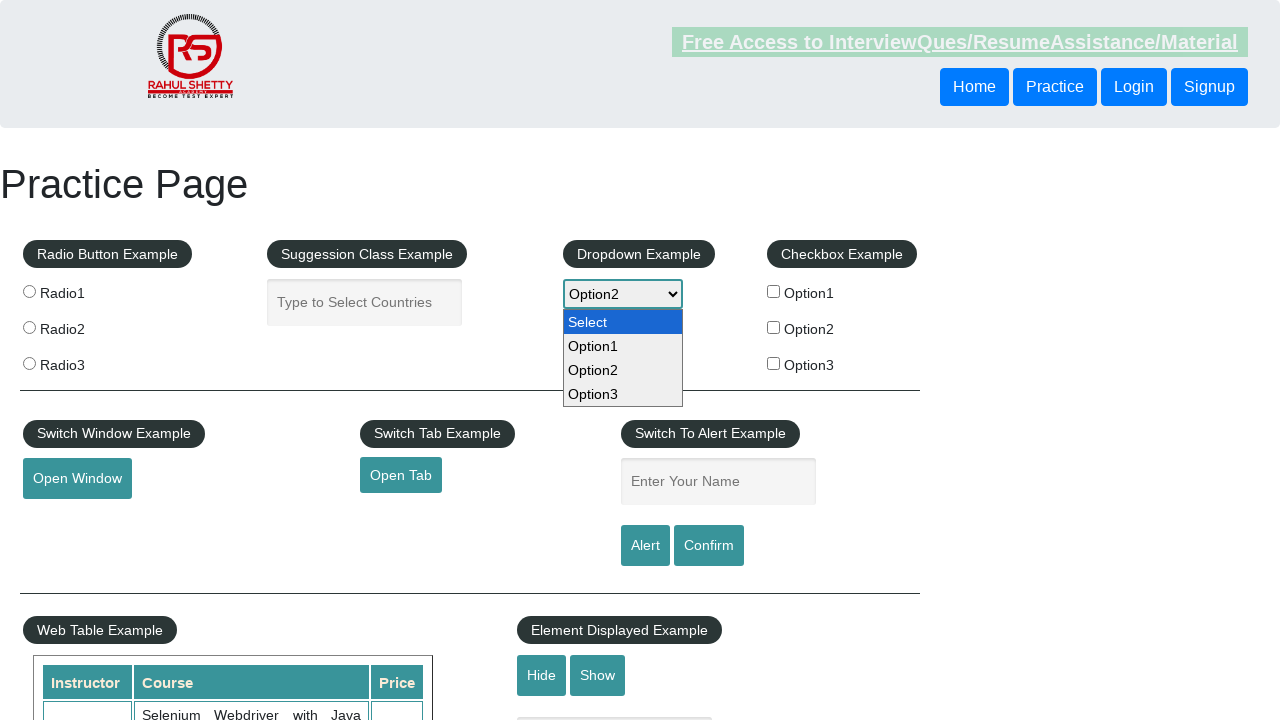

Clicked on dropdown element again to open it at (623, 294) on #dropdown-class-example
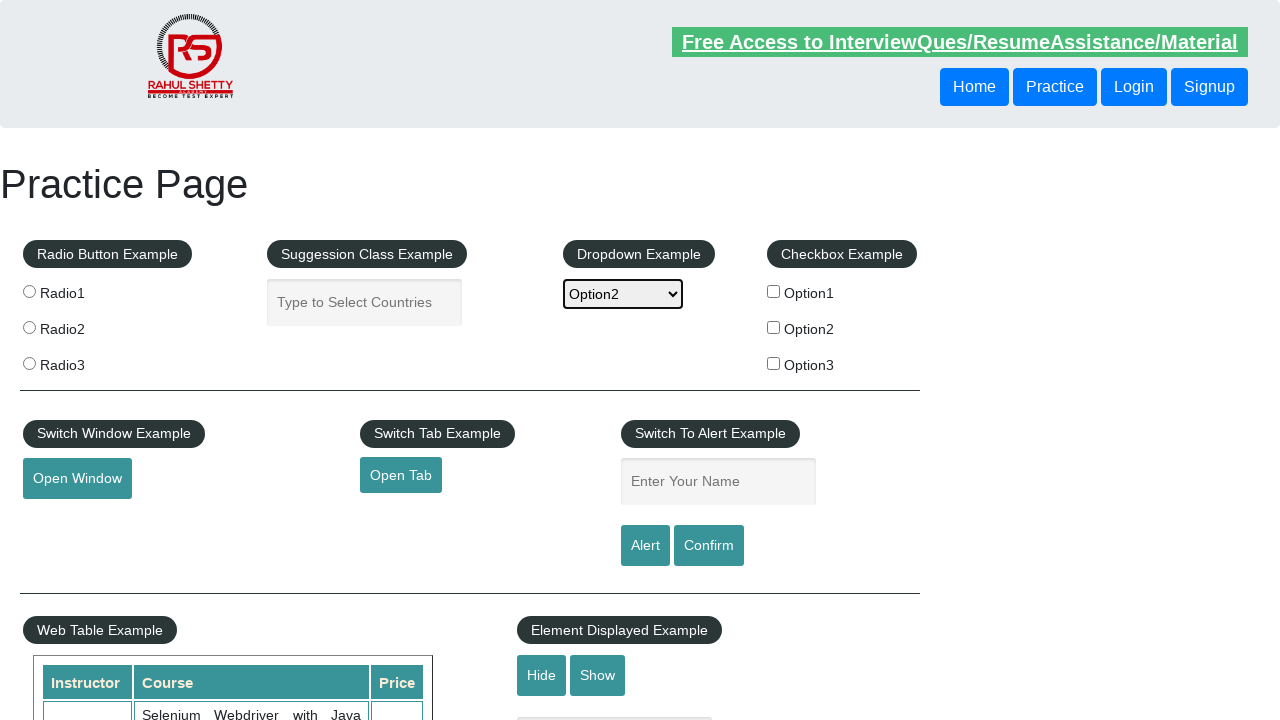

Selected 'Option1' from dropdown by visible text on #dropdown-class-example
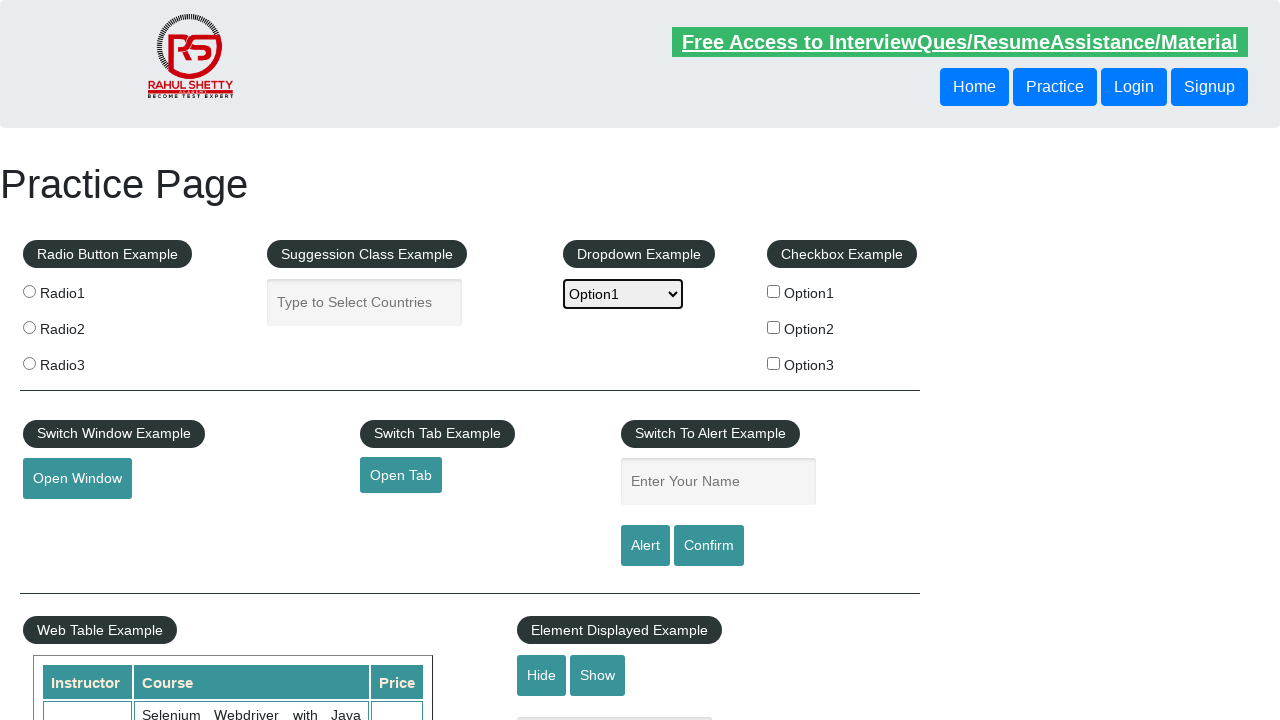

Selected option at index 3 ('Option3') from dropdown on #dropdown-class-example
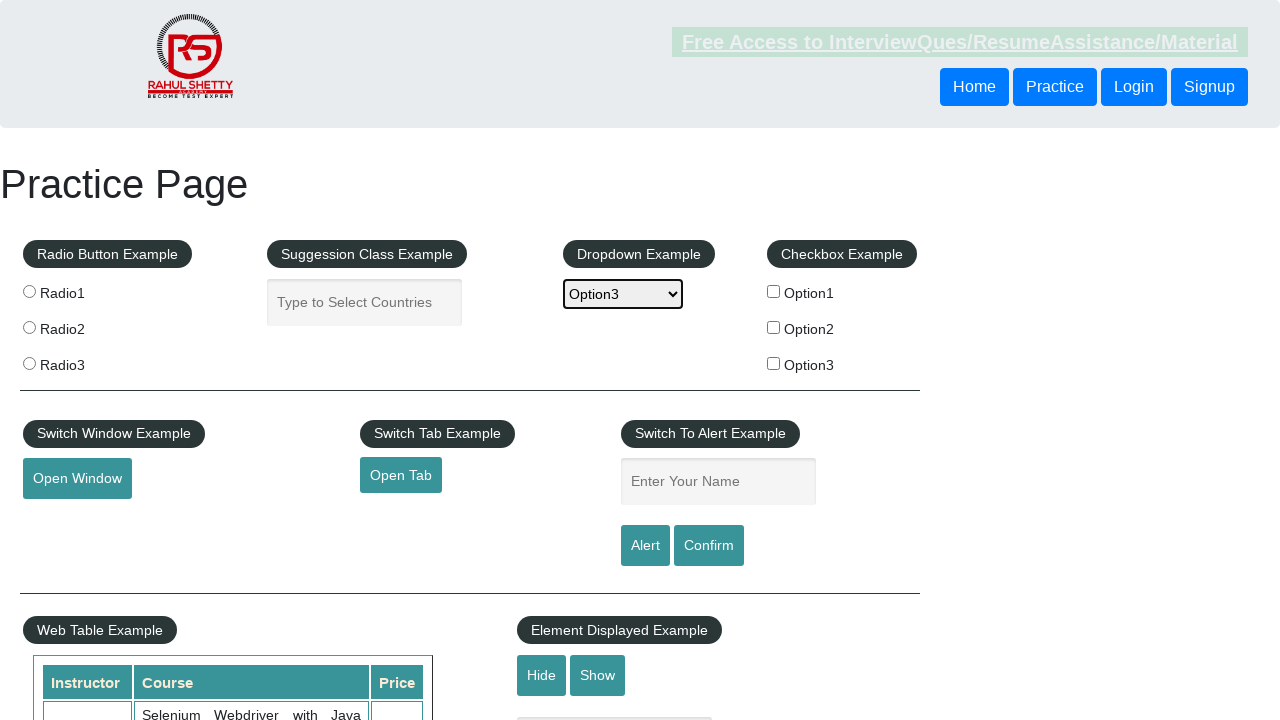

Waited 500ms to ensure dropdown selection is complete
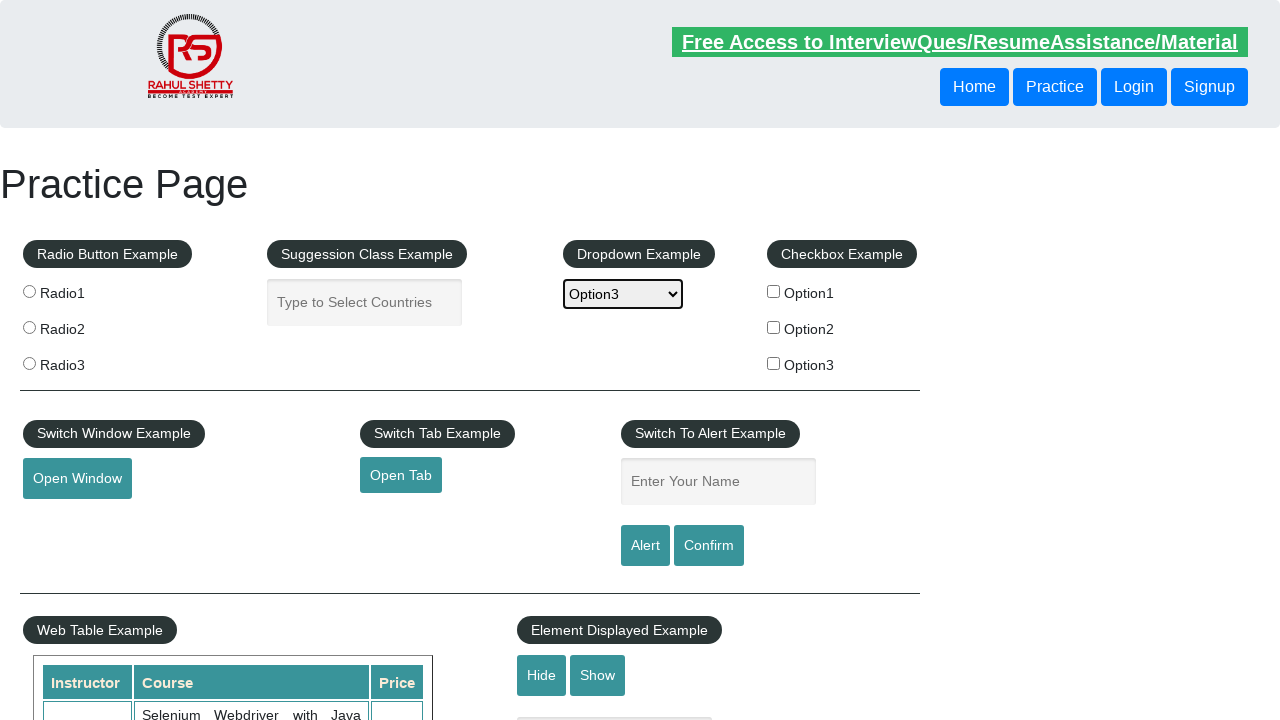

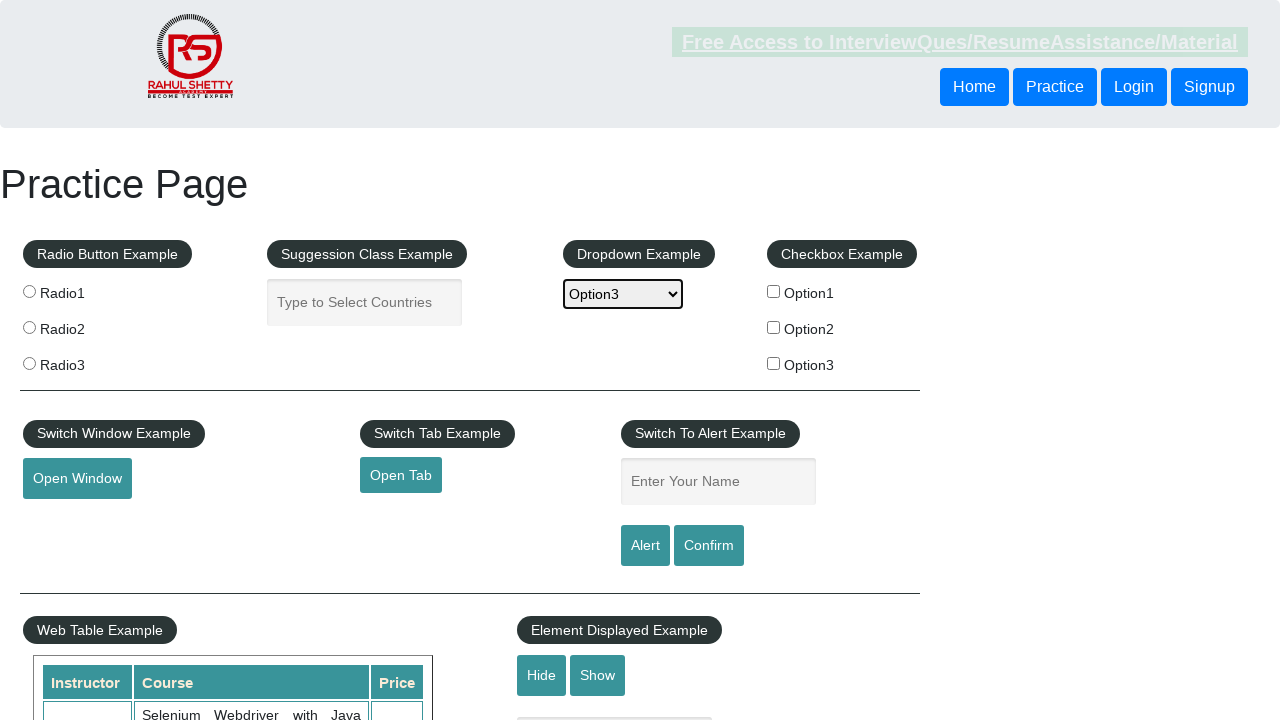